Tests the text box form on DemoQA by filling in name, email, current address, and permanent address fields, then submitting and verifying the output matches the input values.

Starting URL: https://demoqa.com

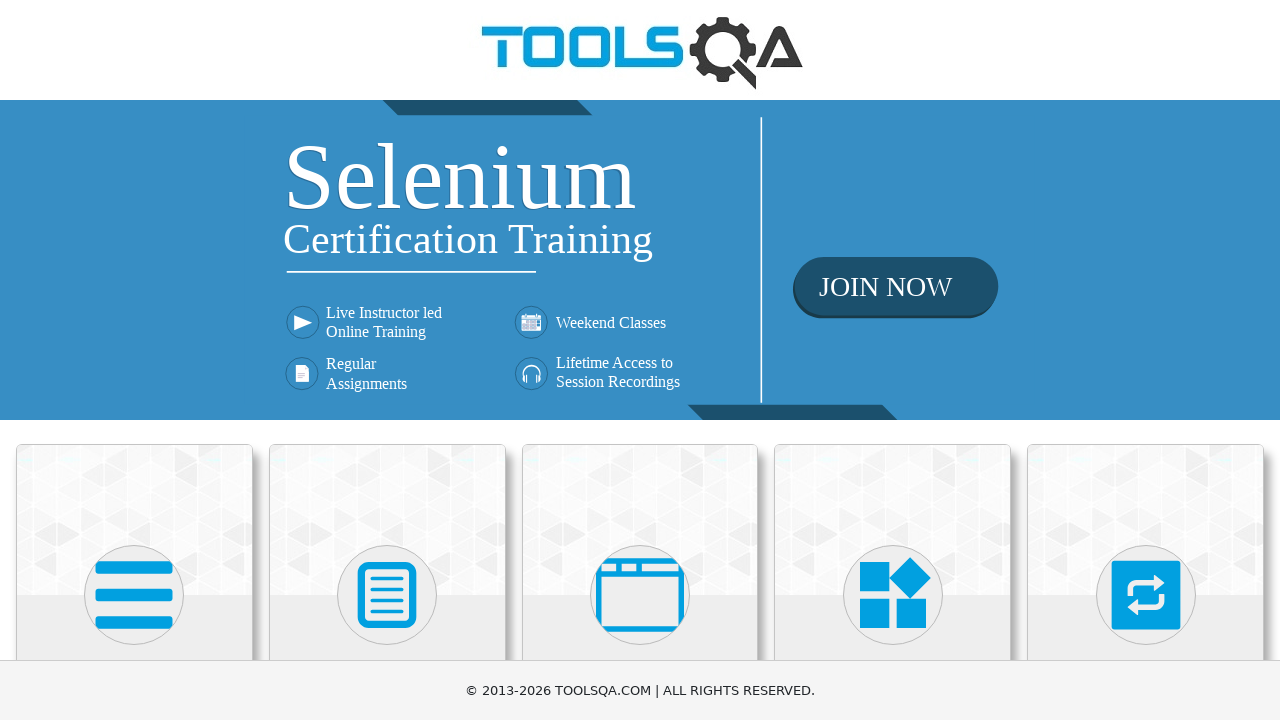

Scrolled Elements card into view
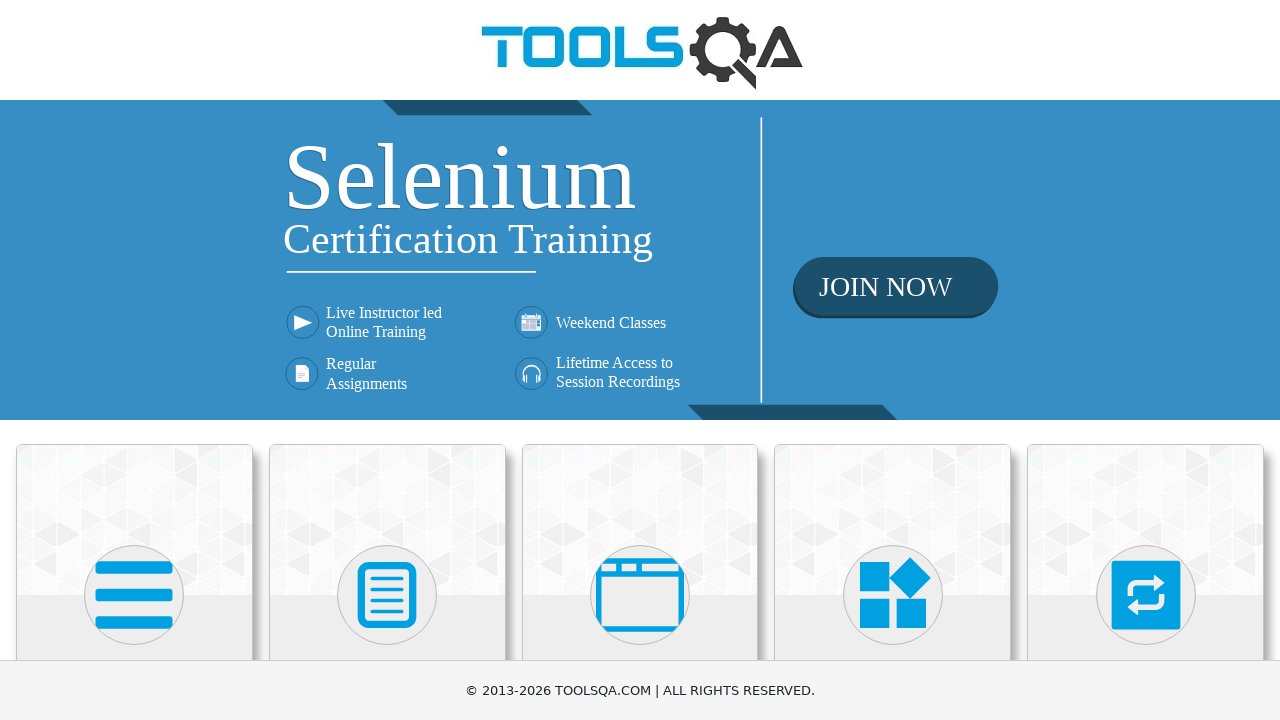

Clicked on Elements card at (134, 360) on xpath=//h5[contains(text(), 'Elements')]
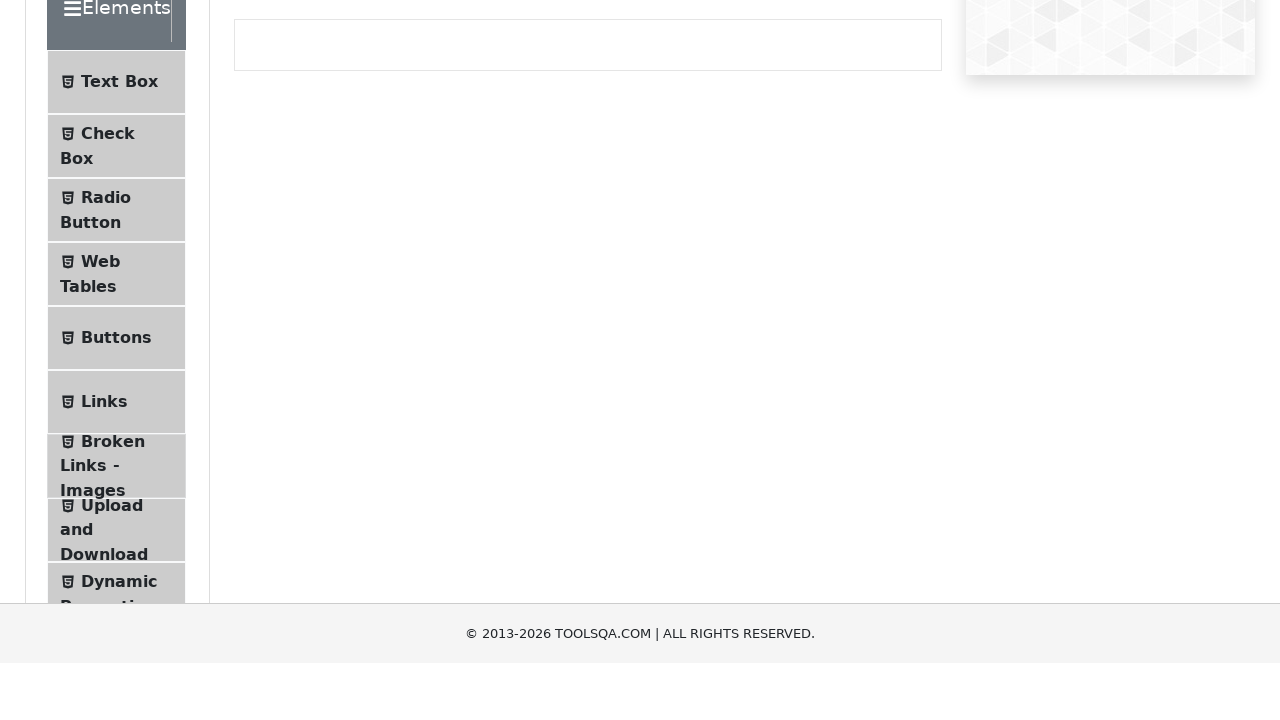

Clicked on Text Box menu item at (116, 261) on #item-0
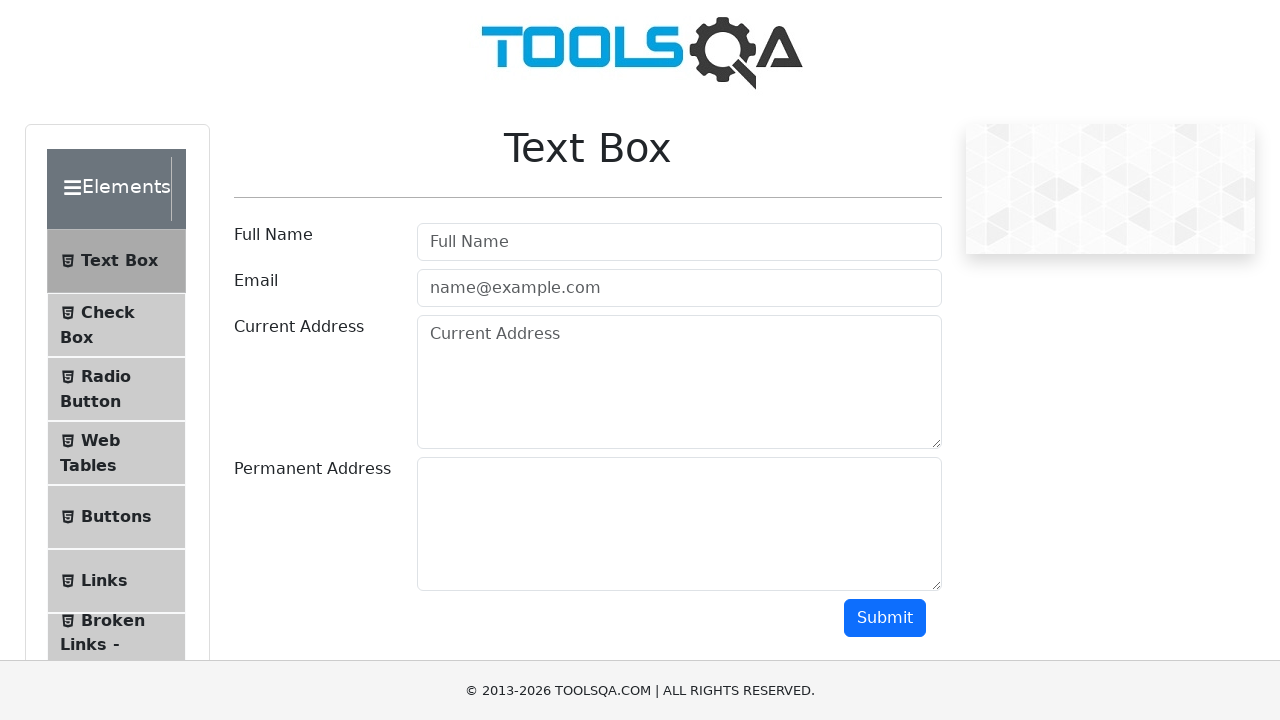

Filled name field with 'Test User' on #userName
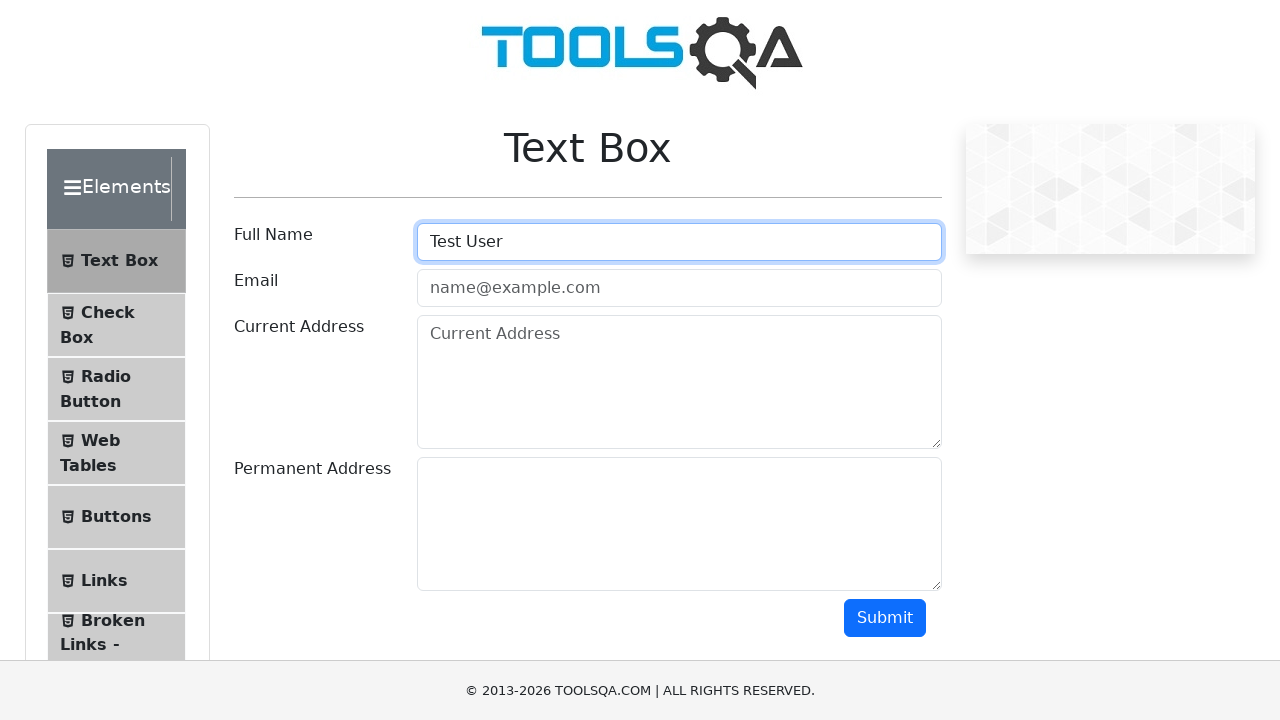

Filled email field with 'cekijil597@moonran.com' on #userEmail
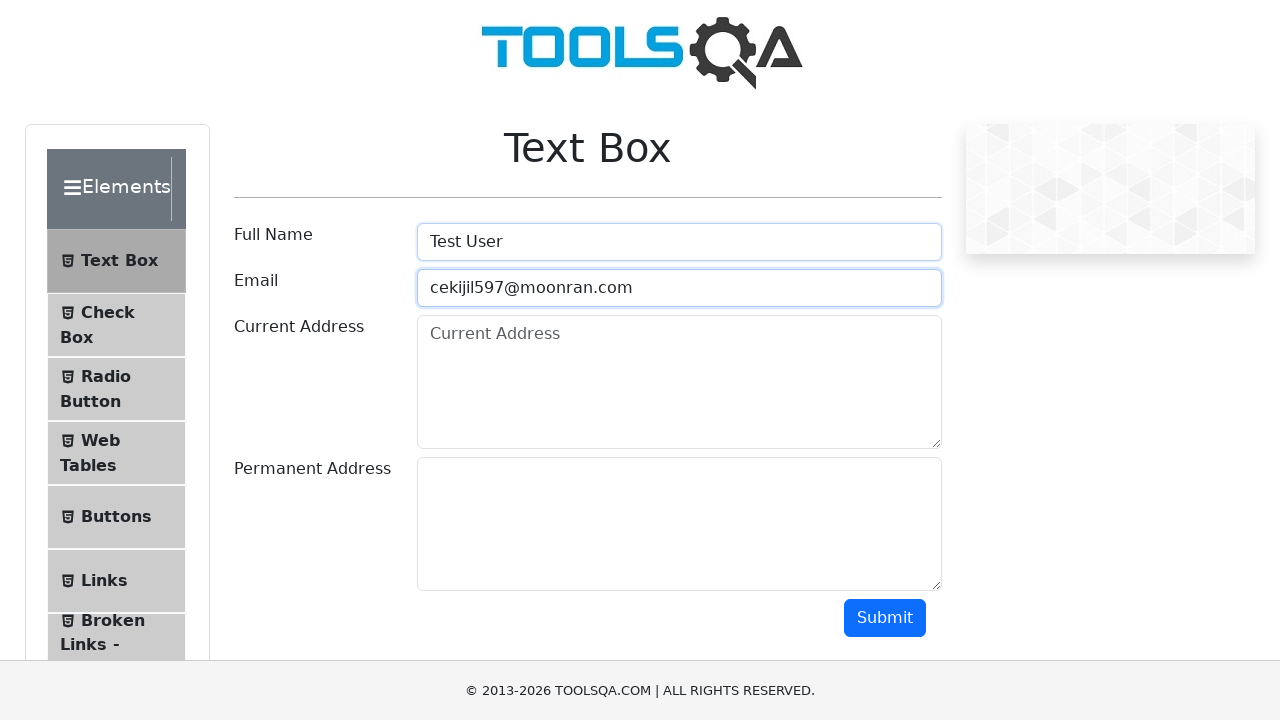

Filled current address field with 'qwerty1256,12' on textarea#currentAddress
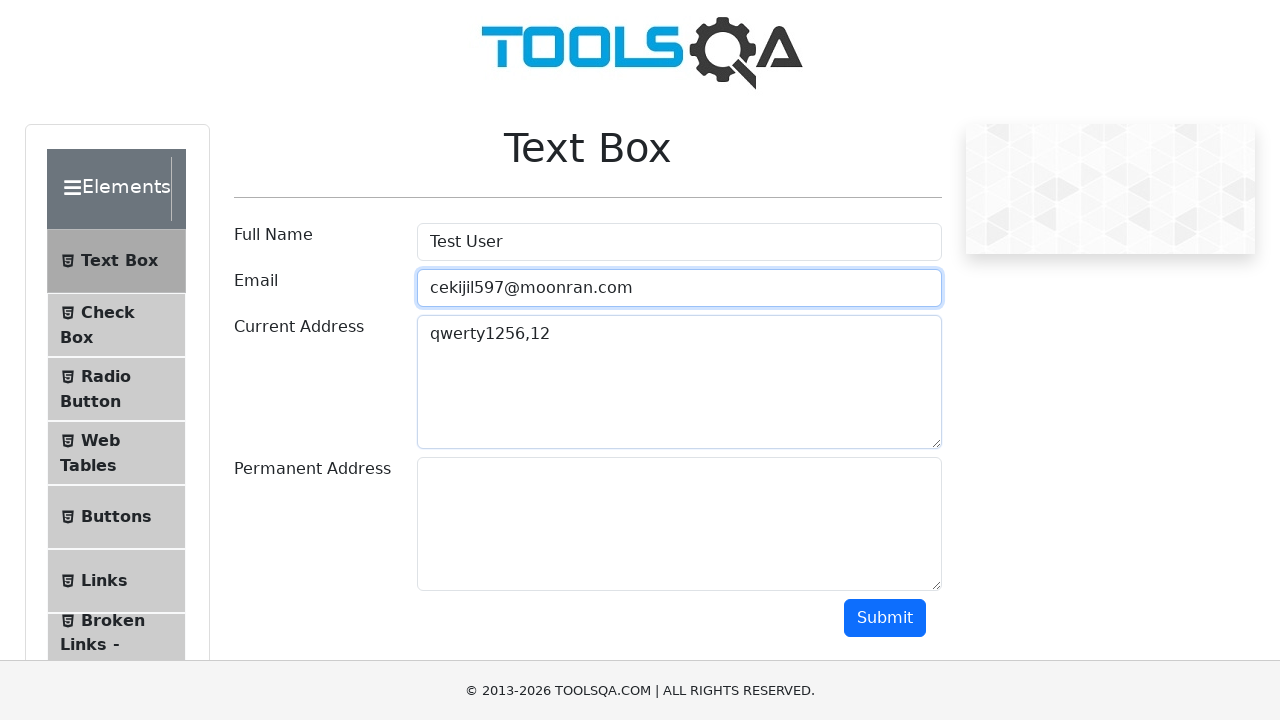

Filled permanent address field with 'test,12' on textarea#permanentAddress
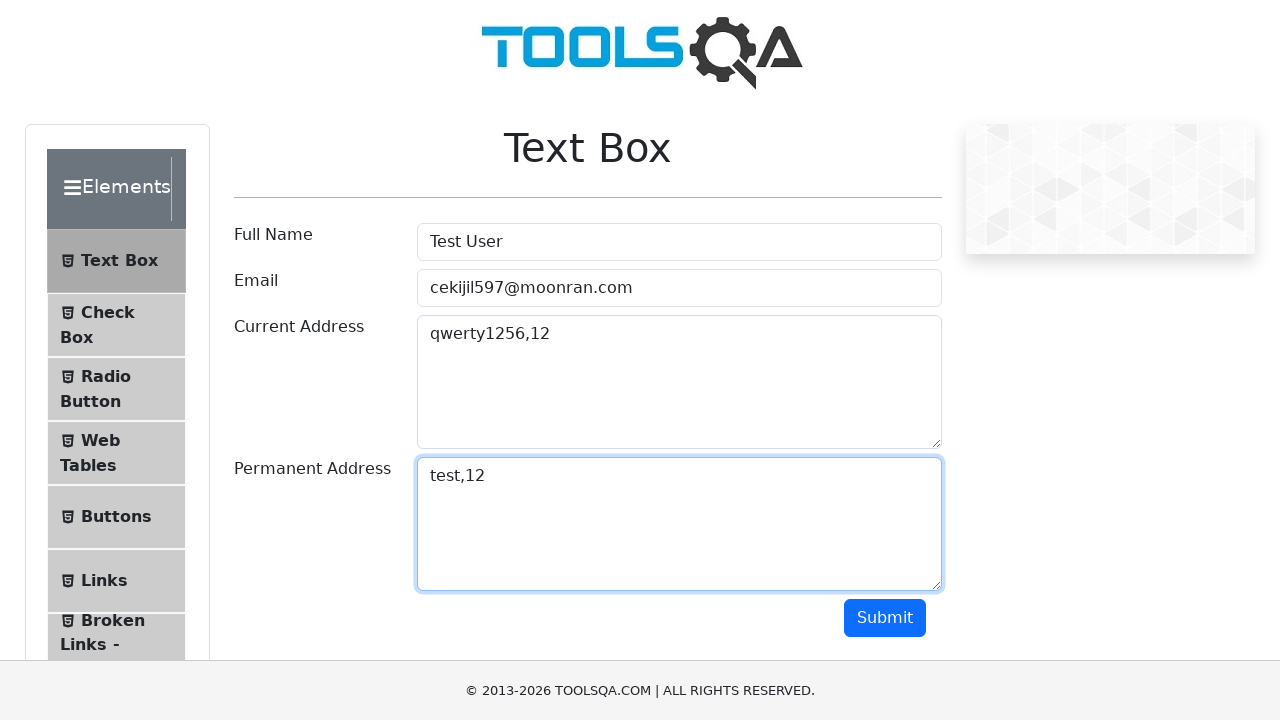

Scrolled submit button into view
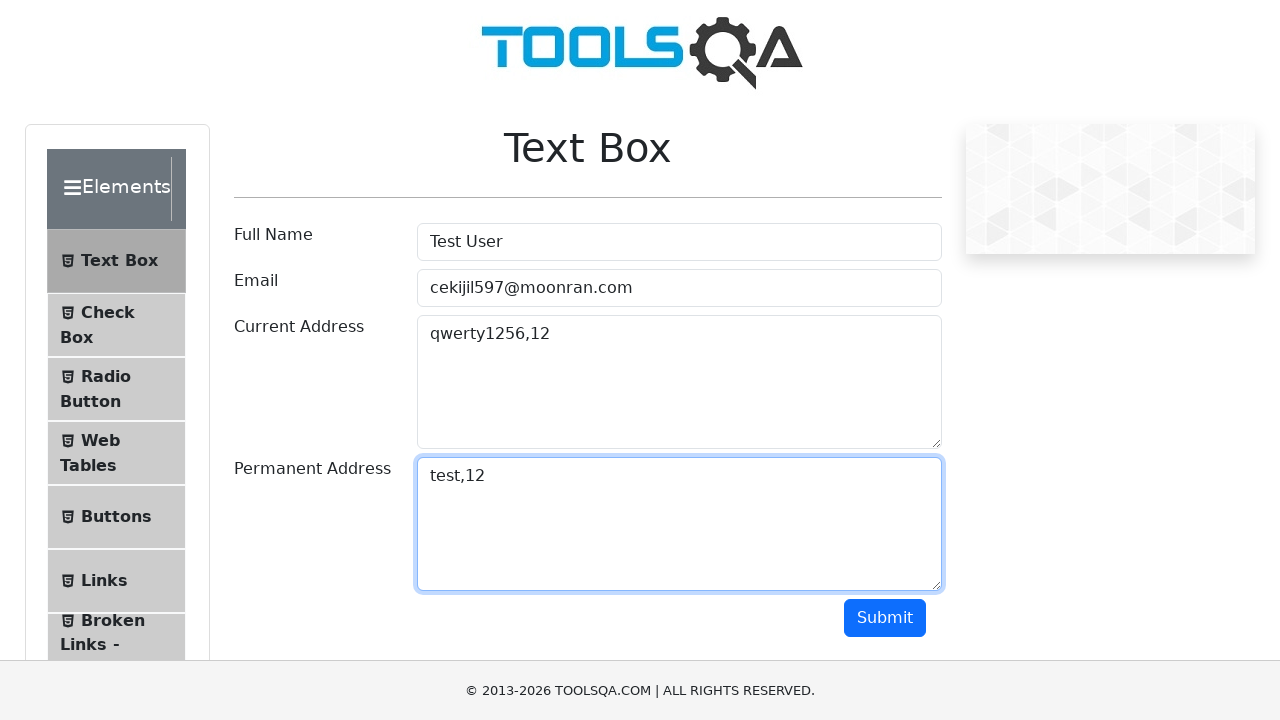

Clicked submit button at (885, 618) on #submit
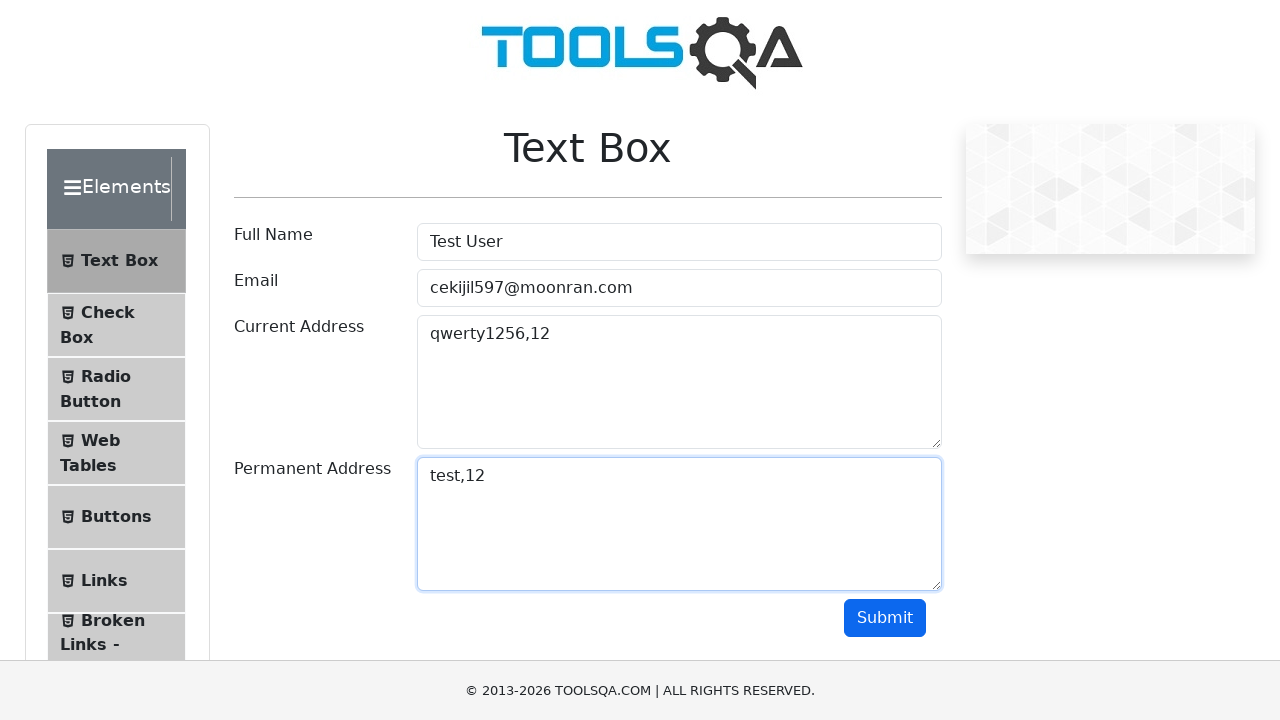

Waited for output section to appear
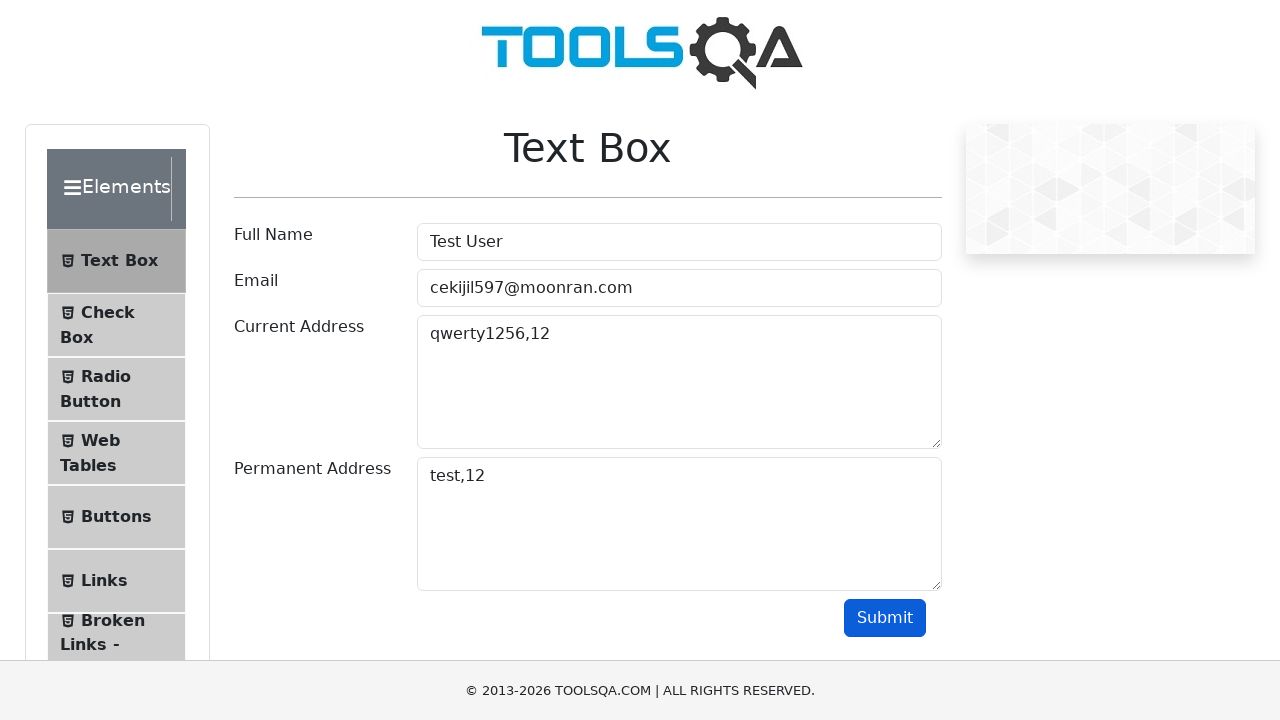

Retrieved name output: Name:Test User
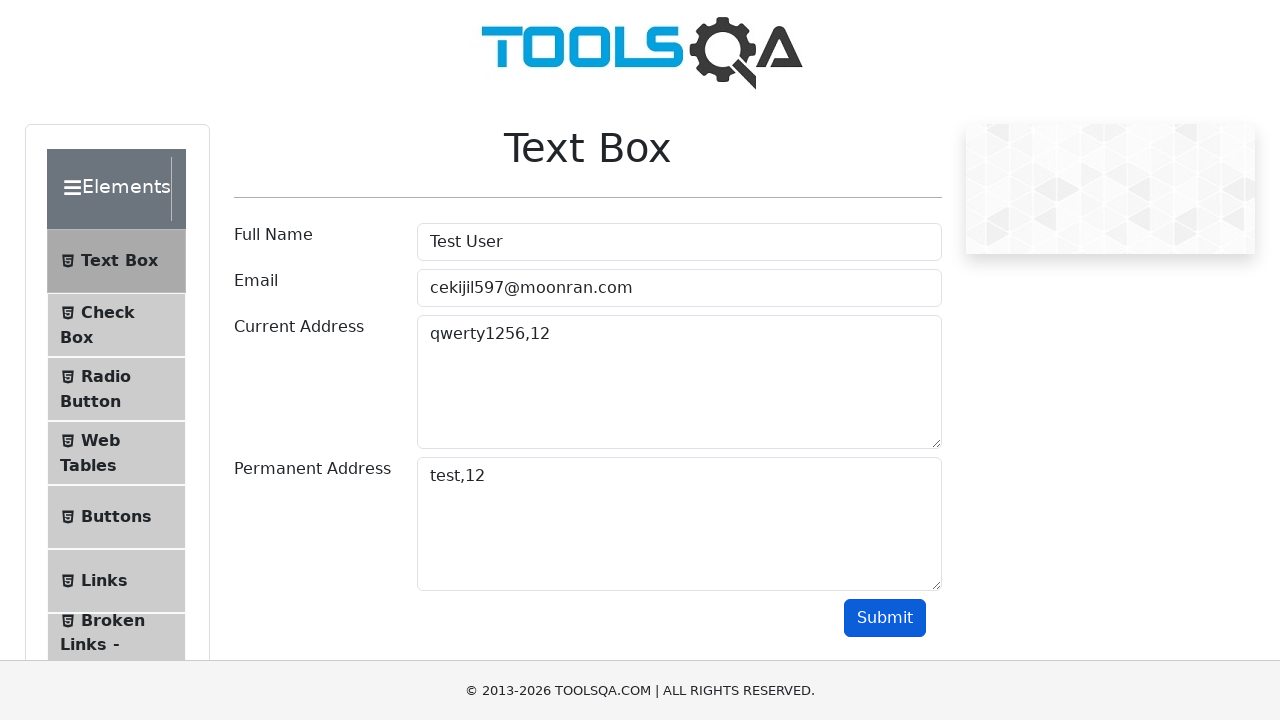

Retrieved email output: Email:cekijil597@moonran.com
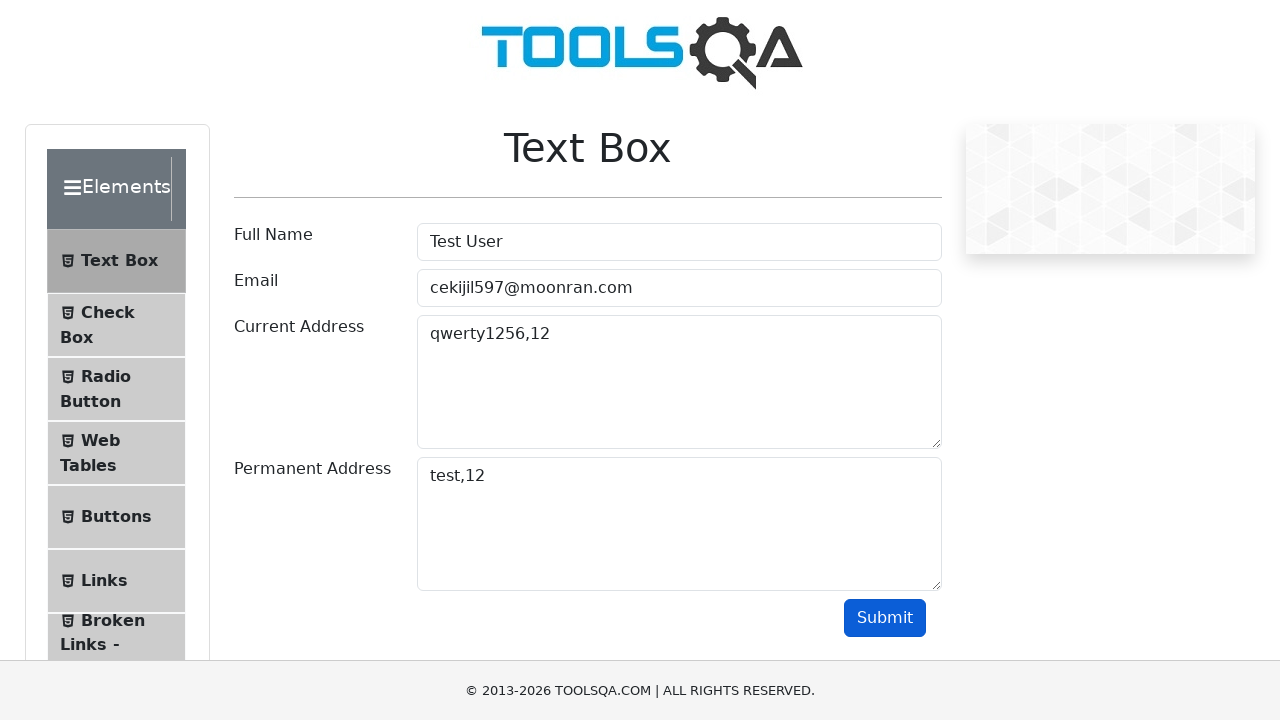

Retrieved current address output: Current Address :qwerty1256,12 
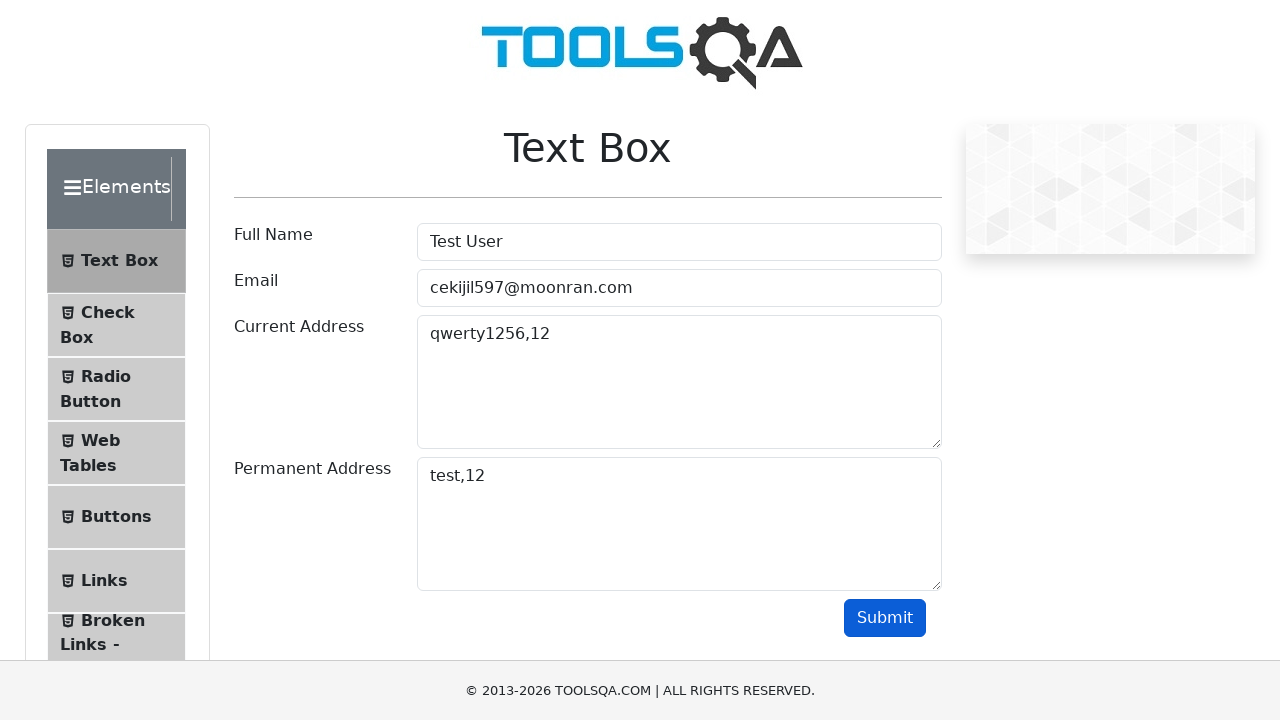

Retrieved permanent address output: Permananet Address :test,12
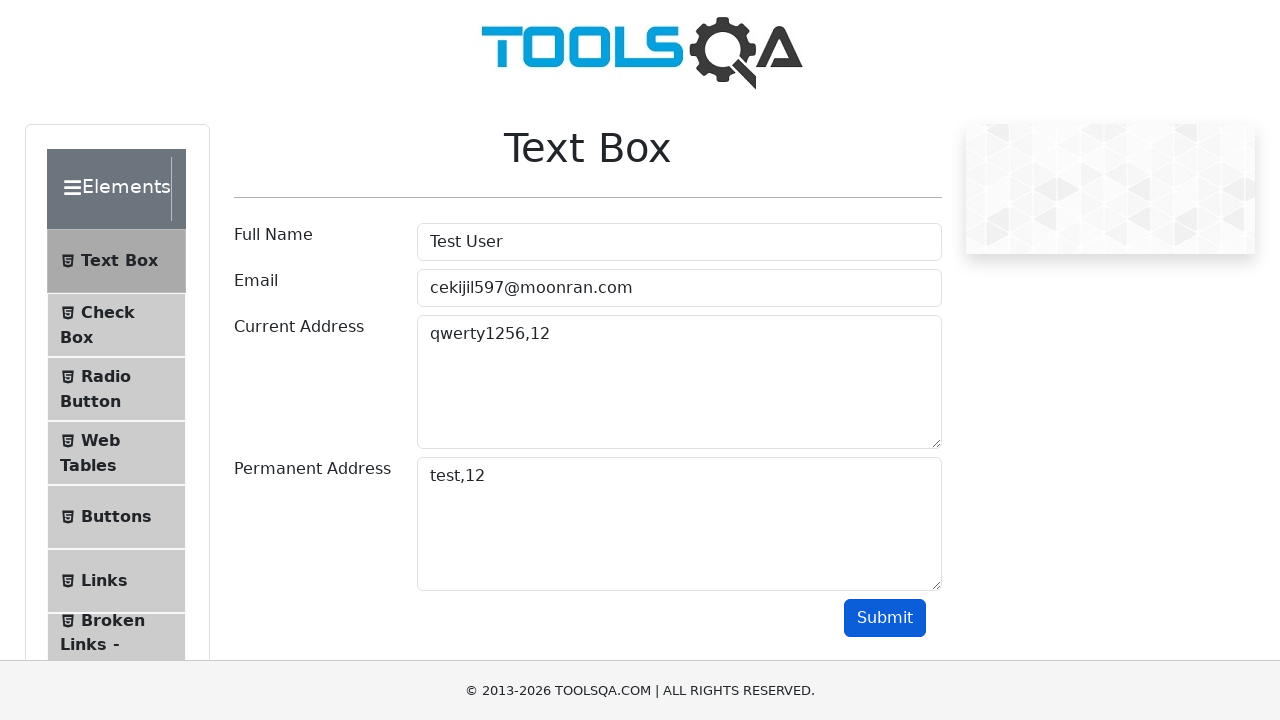

Verified name 'Test User' matches output
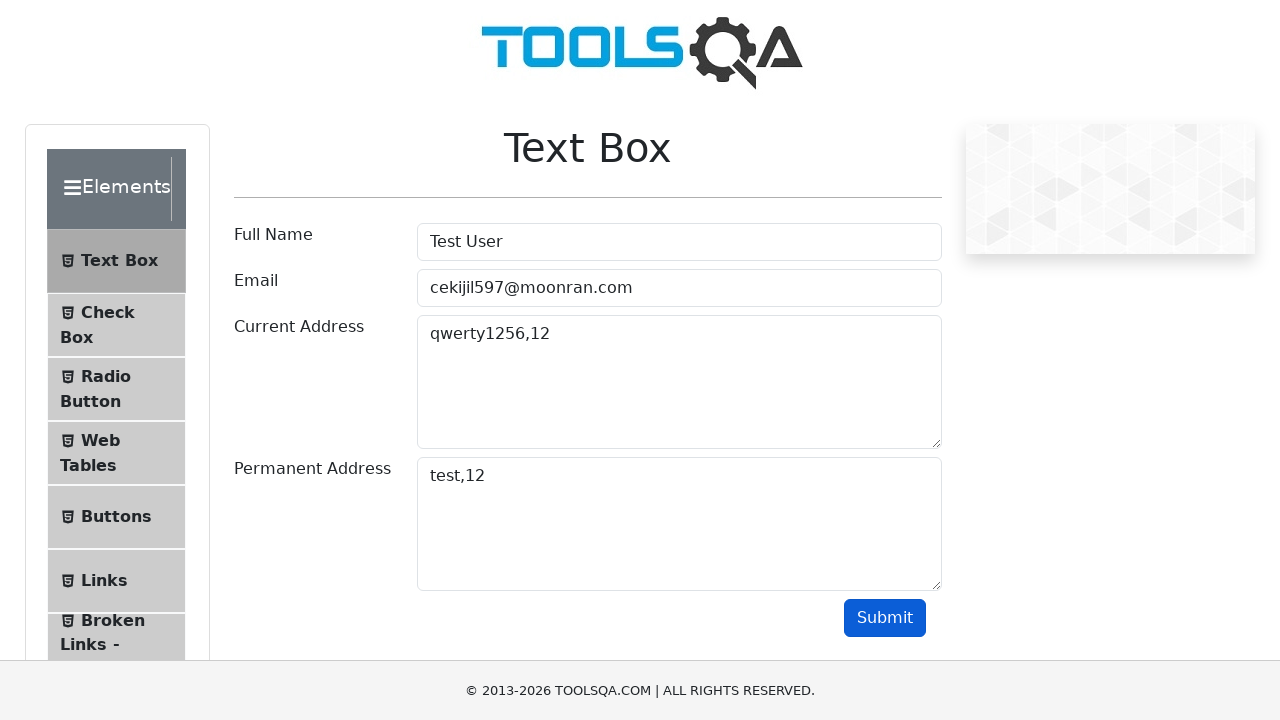

Verified email 'cekijil597@moonran.com' matches output
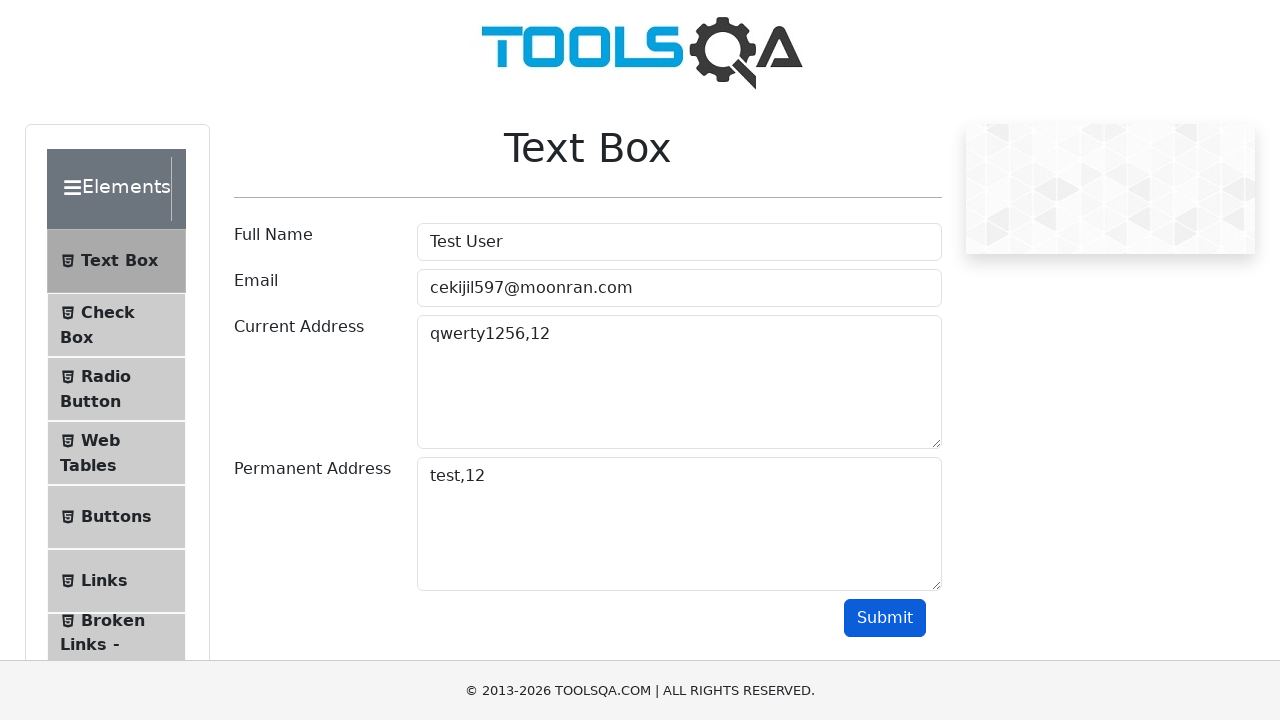

Verified current address 'qwerty1256,12' matches output
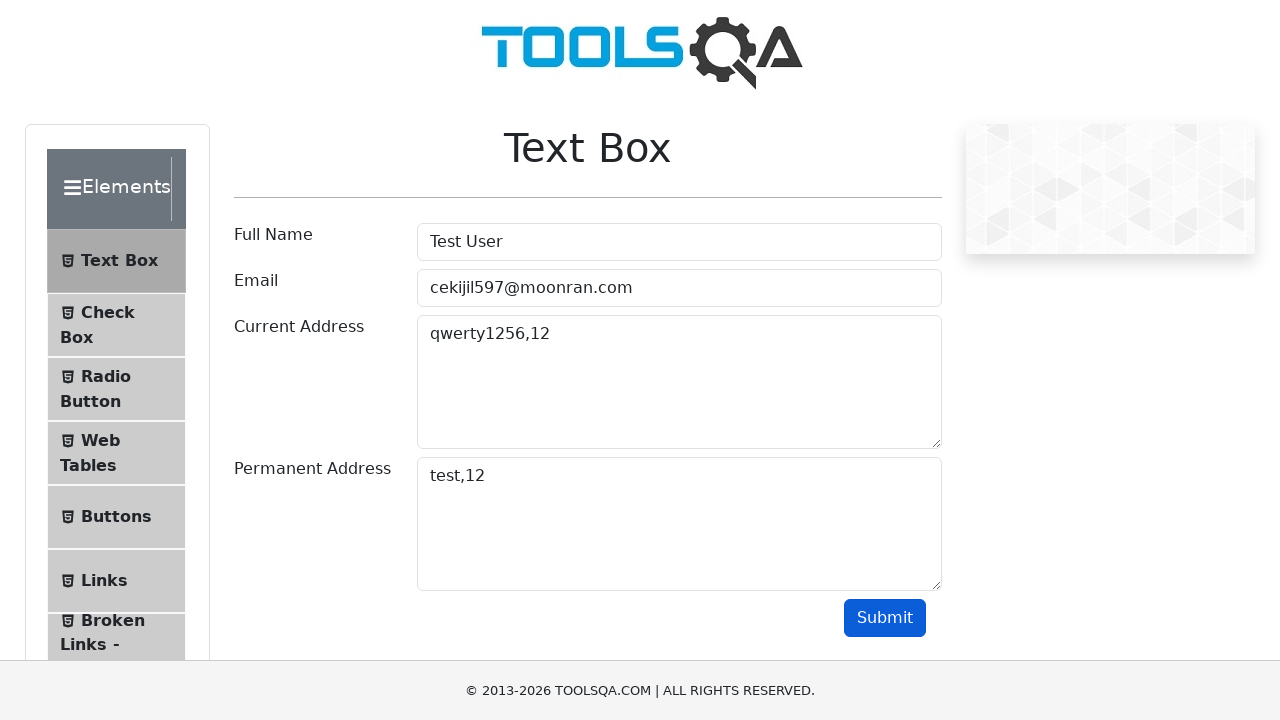

Verified permanent address 'test,12' matches output
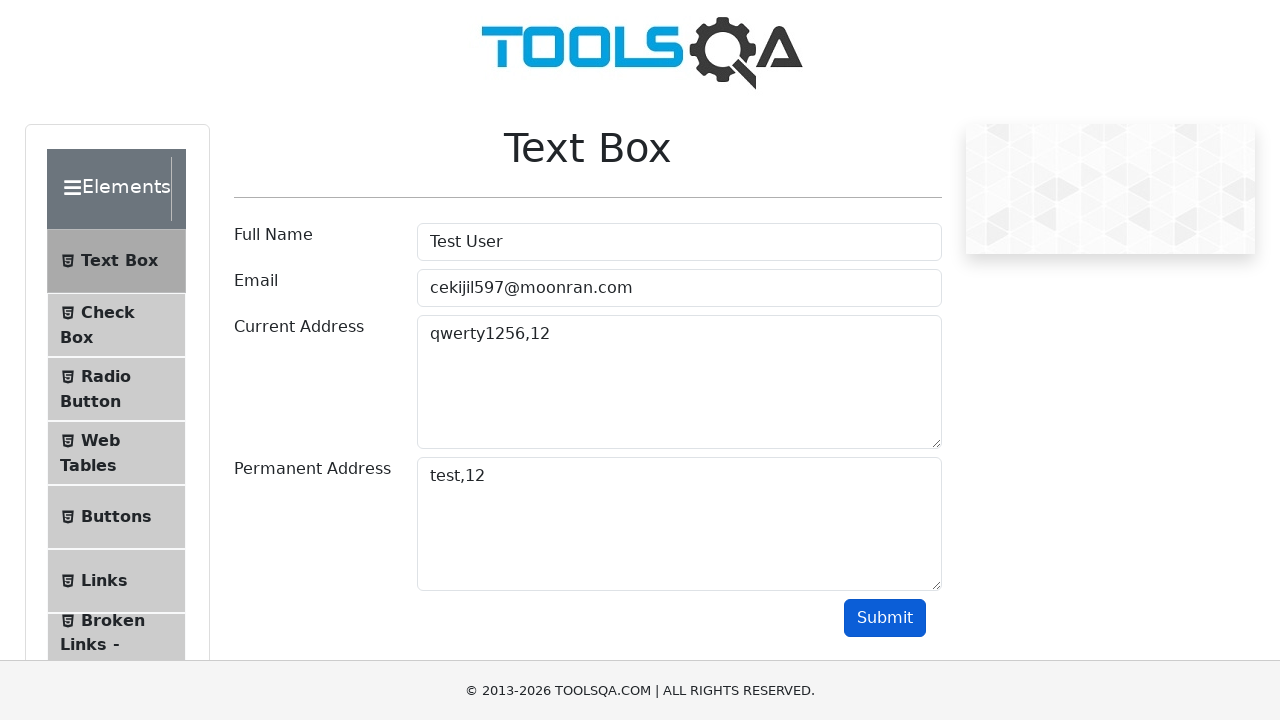

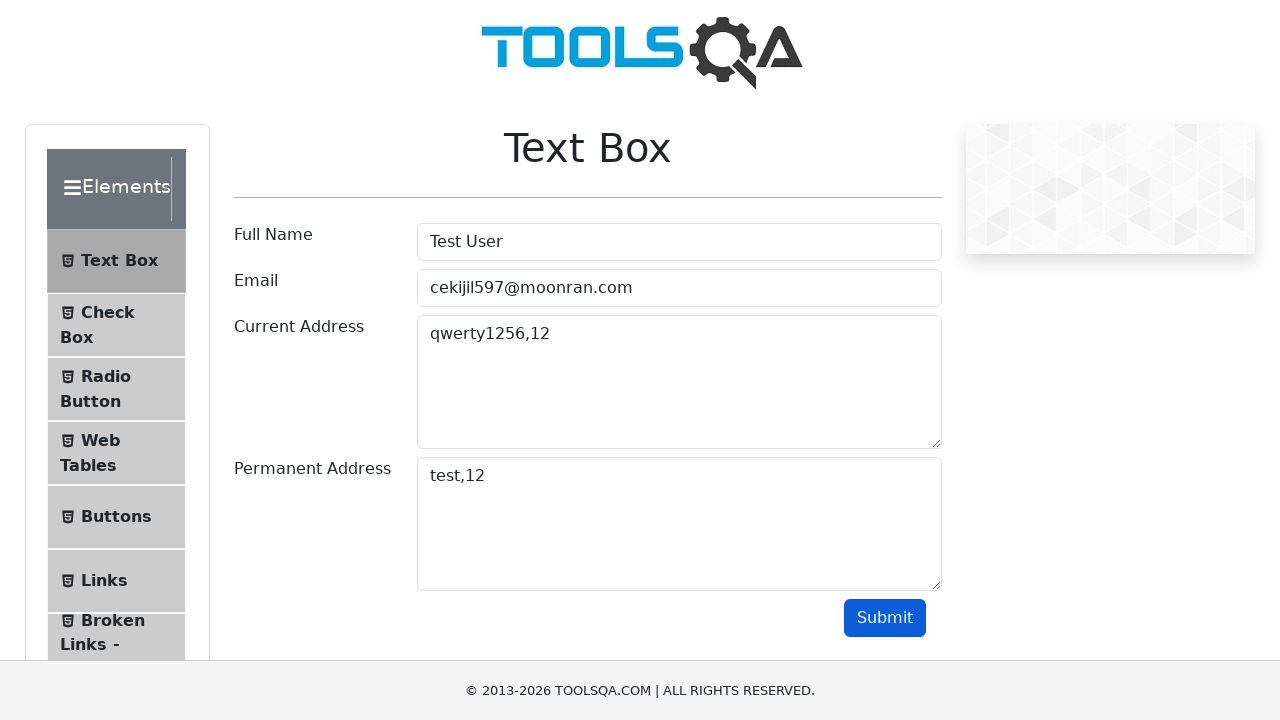